Navigates through Swarthmore College course catalog by clicking on a department link and locating course elements with the acalog-course class.

Starting URL: https://catalog.swarthmore.edu/content.php?catoid=7&navoid=194

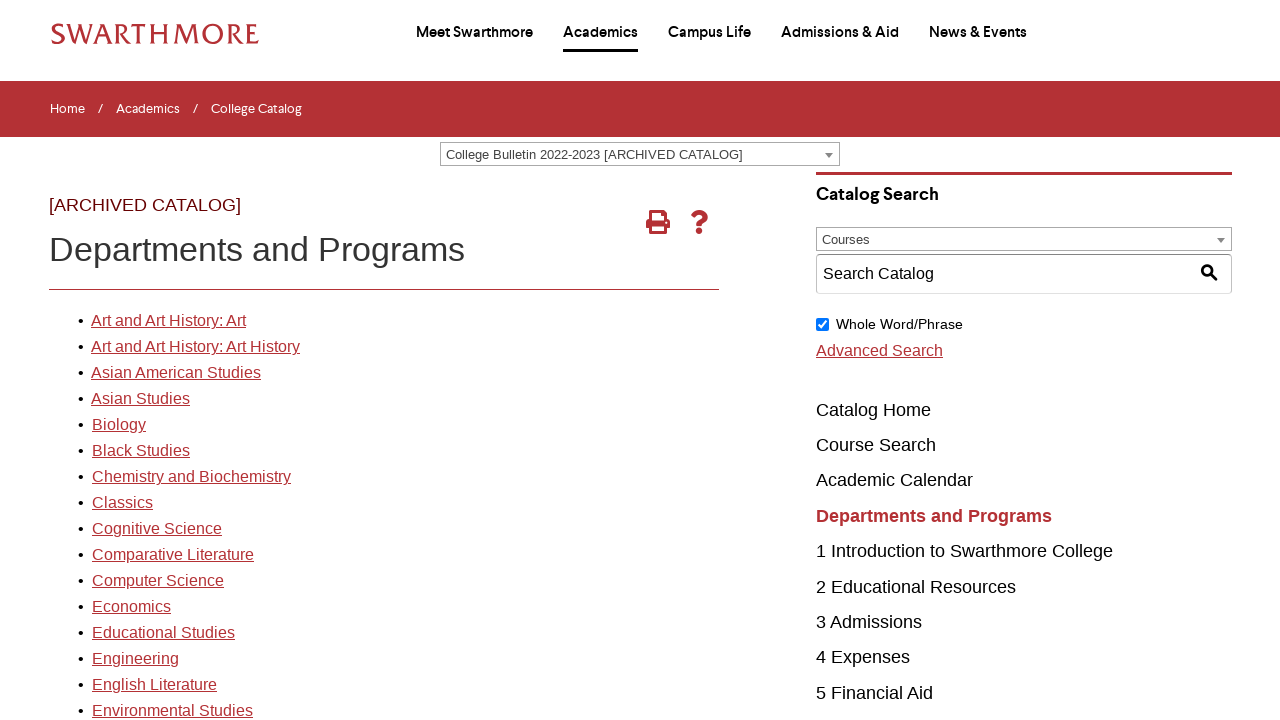

Clicked on the first department link in the course catalog at (168, 321) on xpath=//*[@id='gateway-page']/body/table/tbody/tr[3]/td[1]/table/tbody/tr[2]/td[
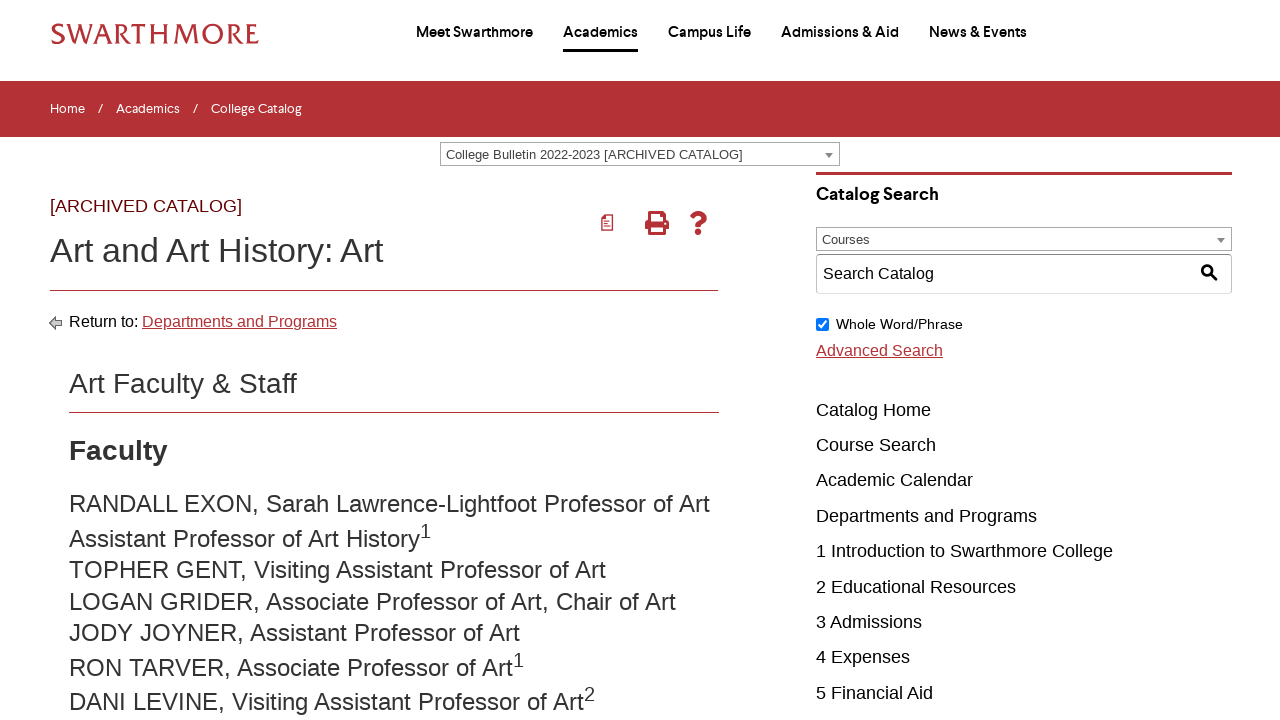

Course elements with acalog-course class loaded successfully
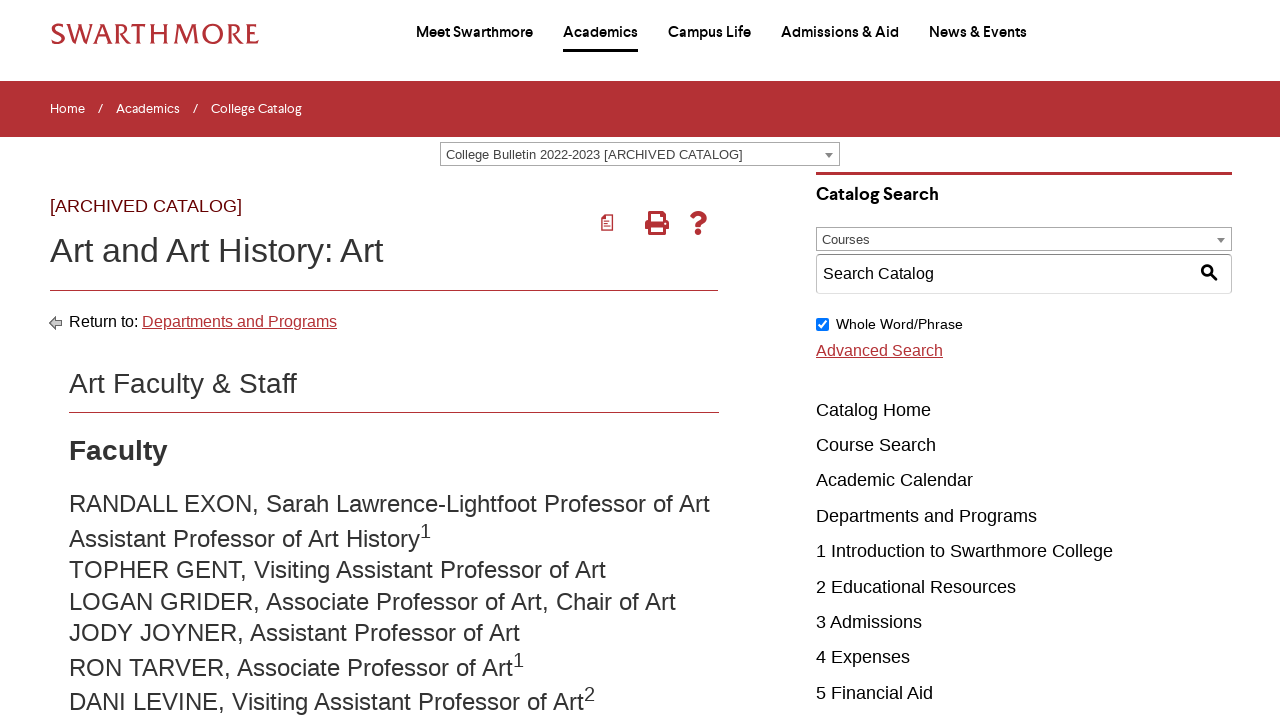

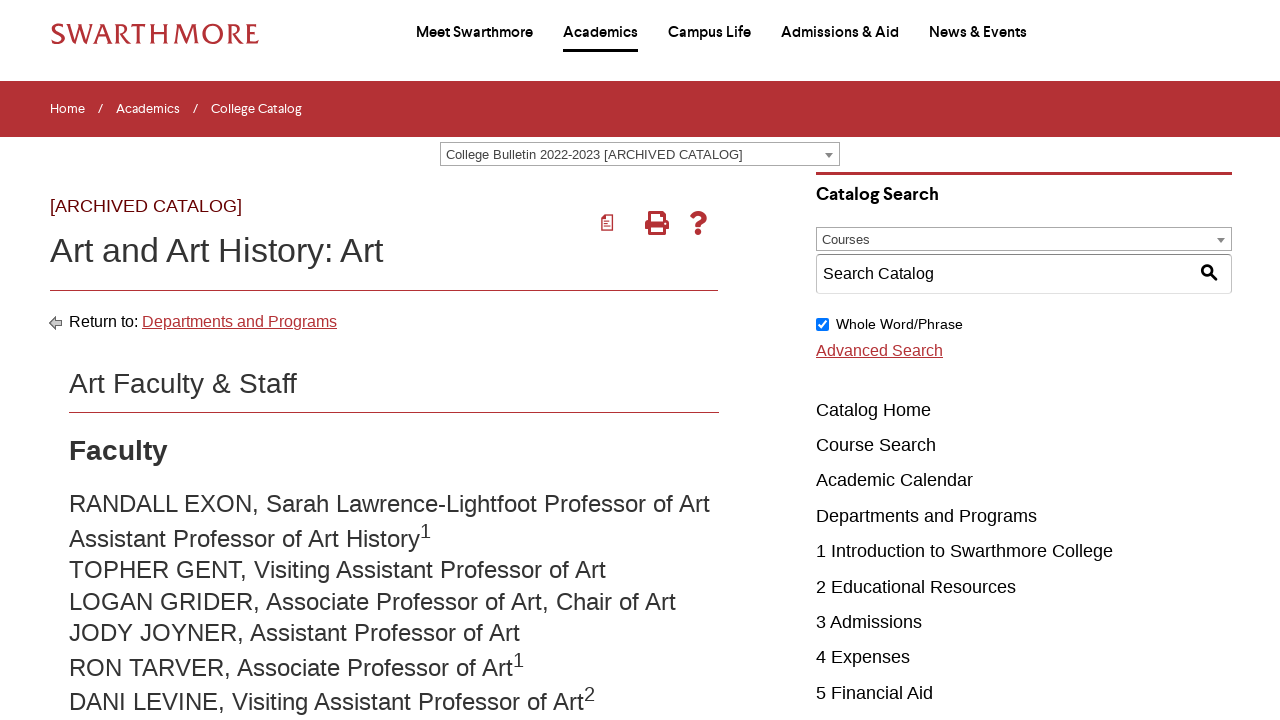